Navigates to a practice automation page, scrolls to a table section, and interacts with table elements to verify data is displayed correctly

Starting URL: https://rahulshettyacademy.com/AutomationPractice/

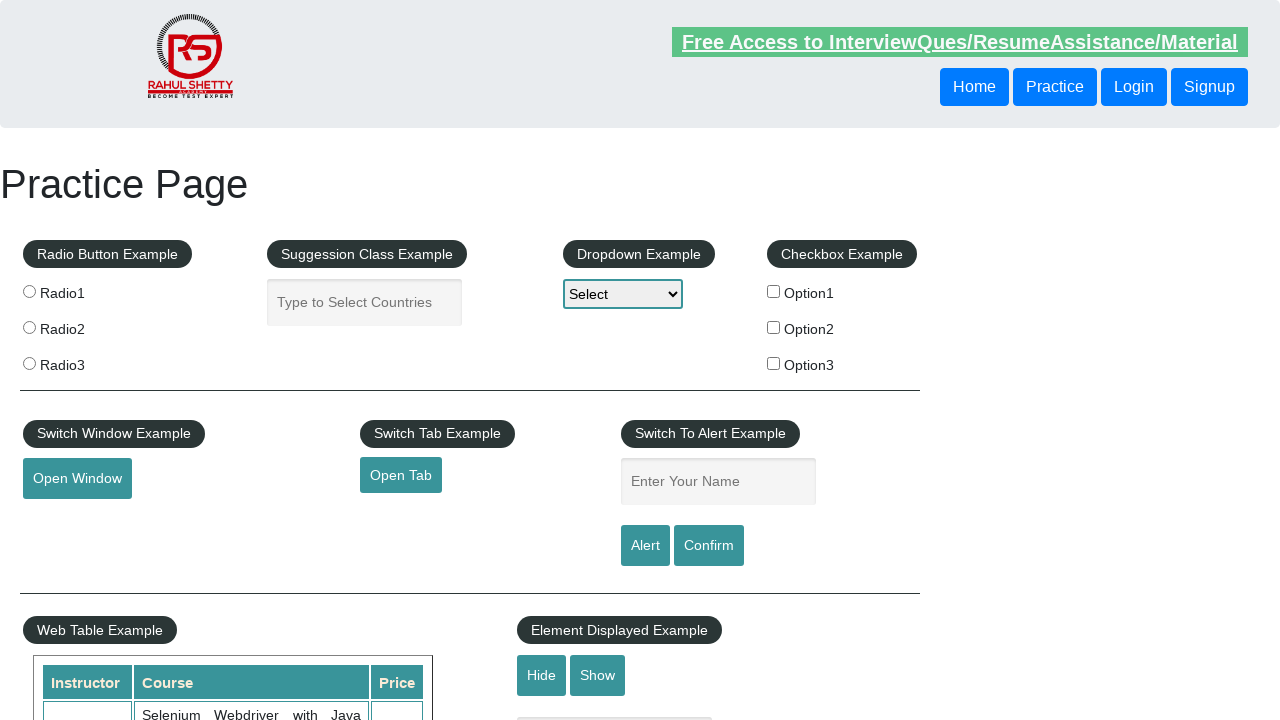

Scrolled down 700 pixels to view table section
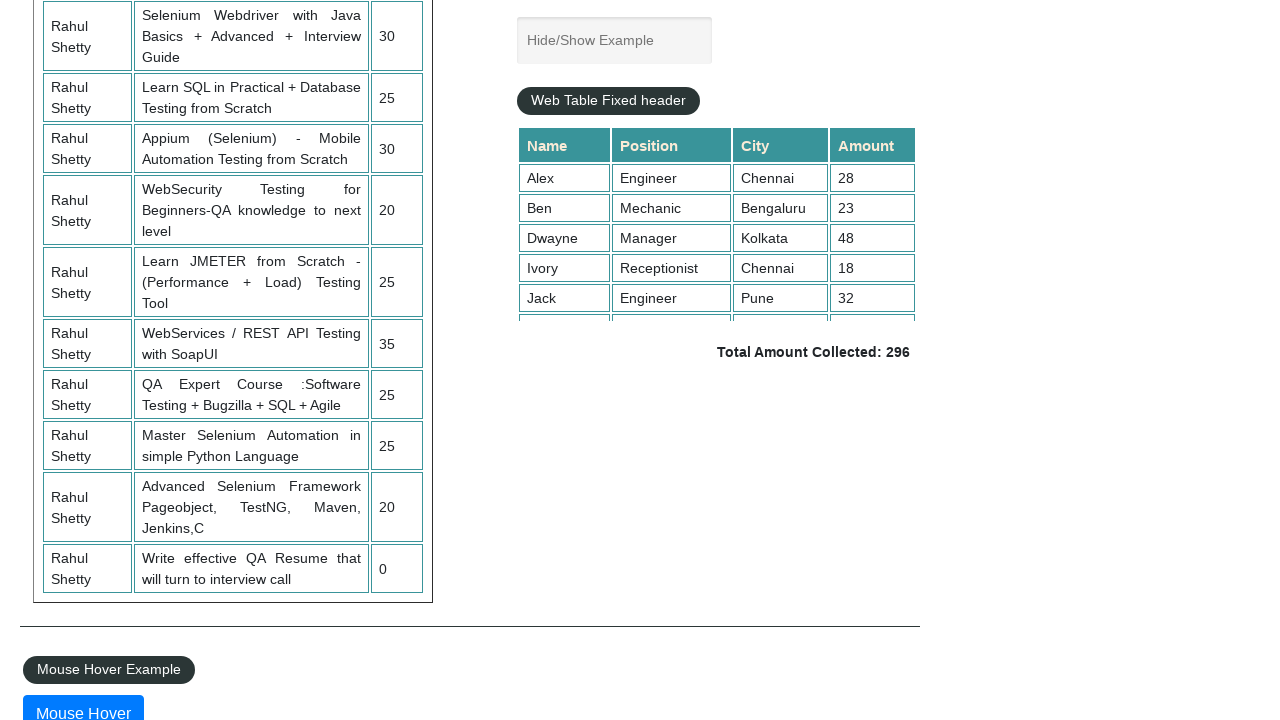

Table container is visible
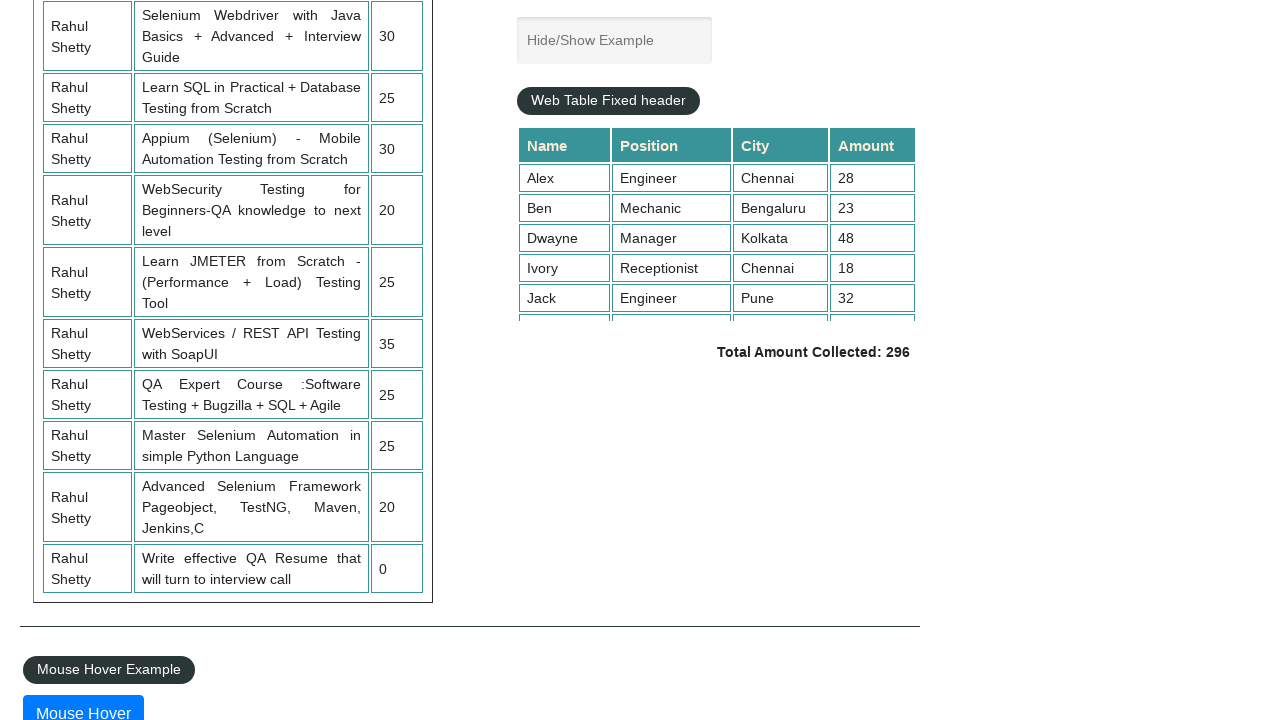

Table rows are present and loaded
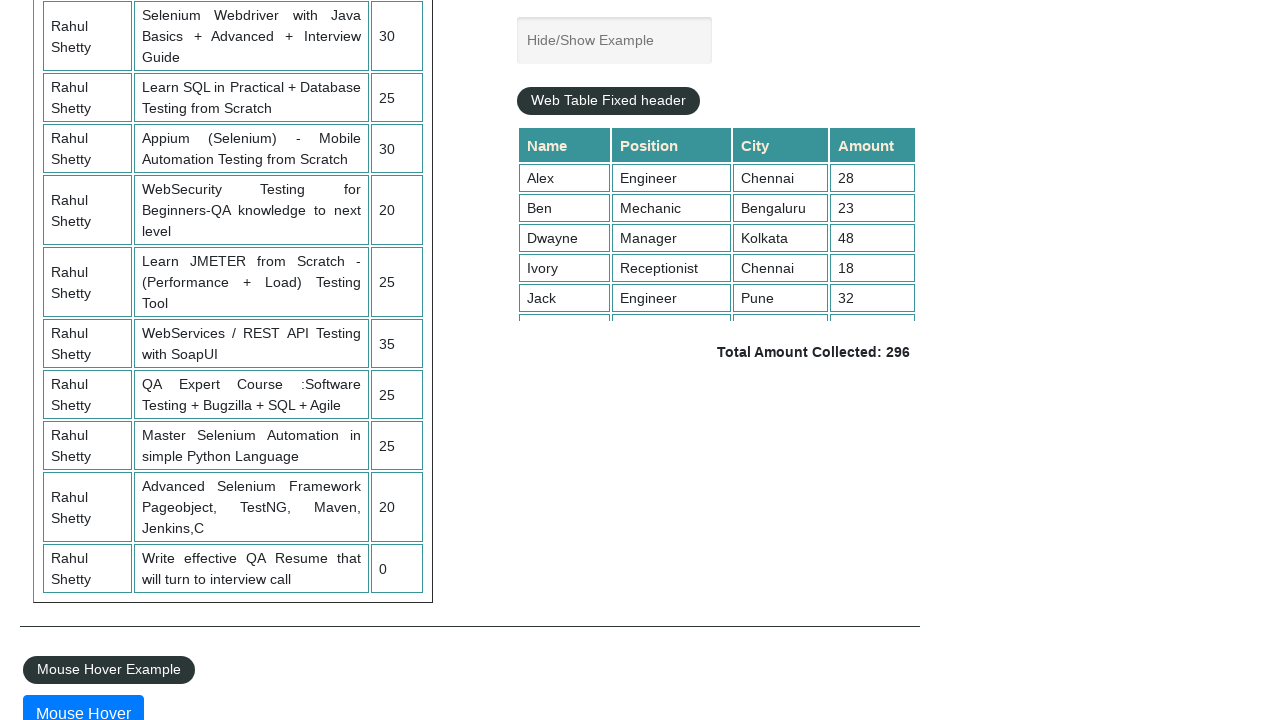

Table column headers are present
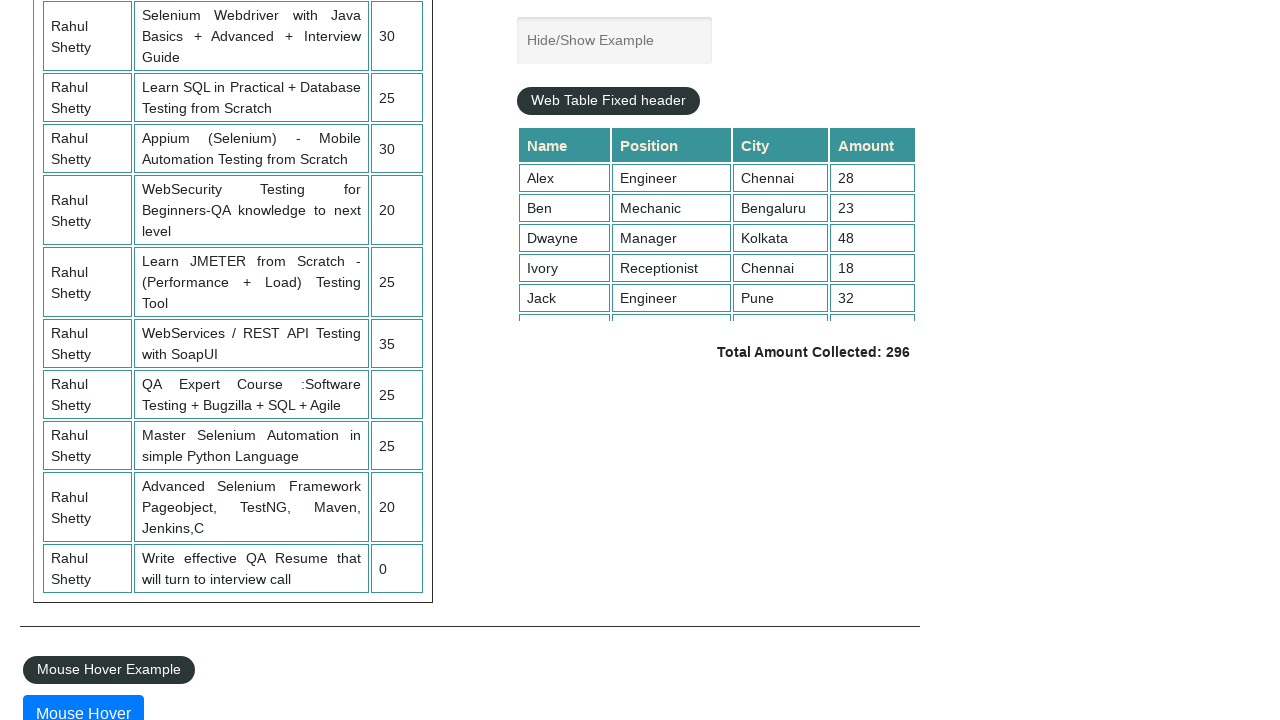

Specific table cell data (row 2, column 2) is accessible
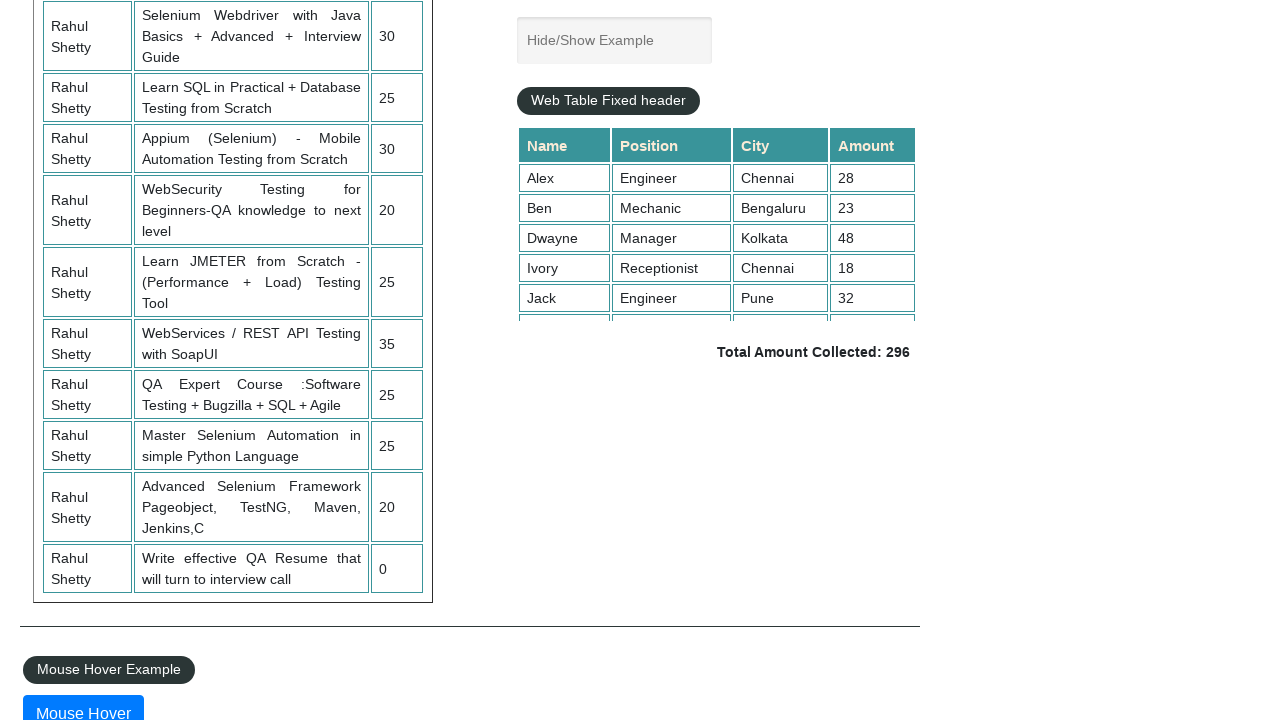

All table cells are accessible
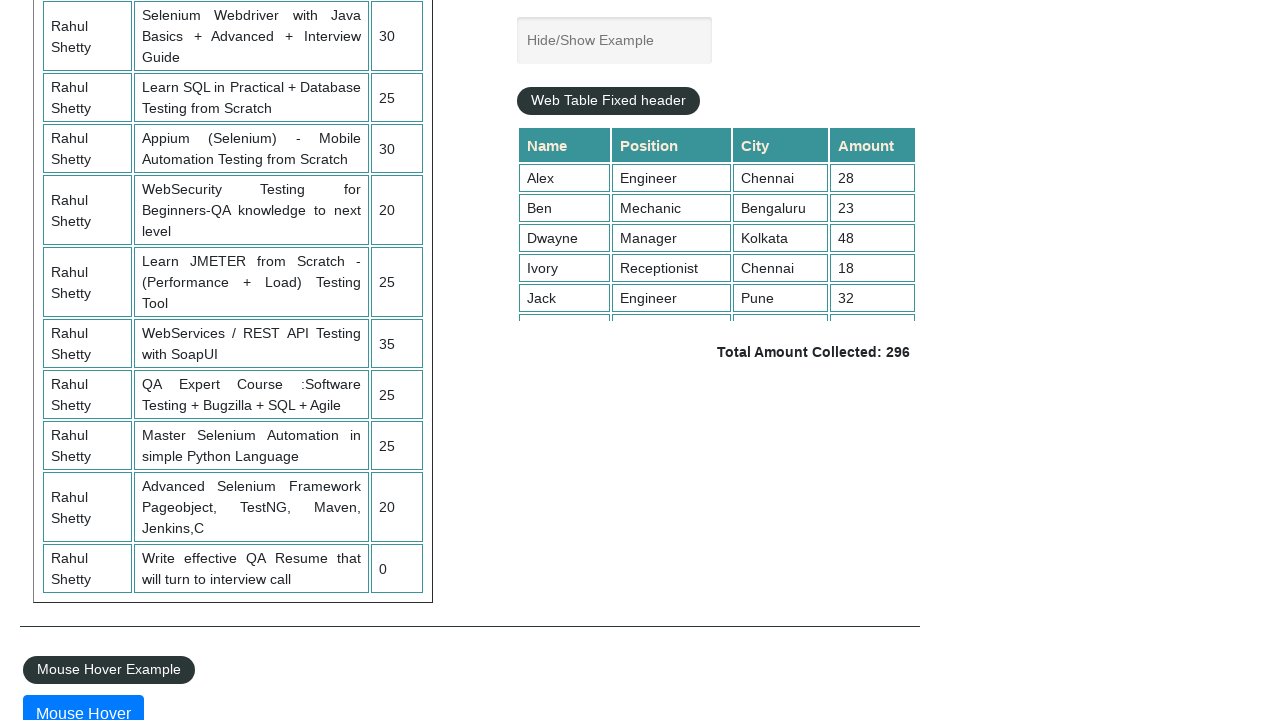

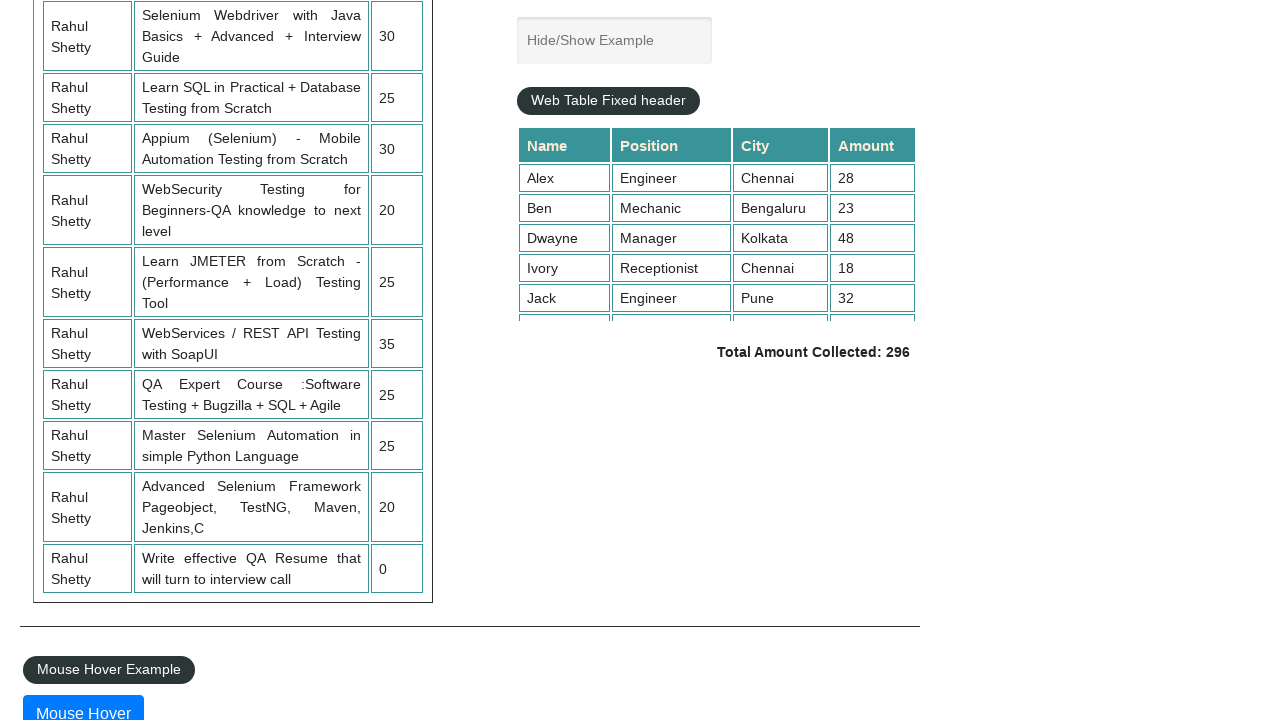